Tests dynamic content handling by clicking a button to remove a checkbox, waiting for it to disappear, then clicking another button to enable an input field and verifying the state changes.

Starting URL: https://the-internet.herokuapp.com/dynamic_controls

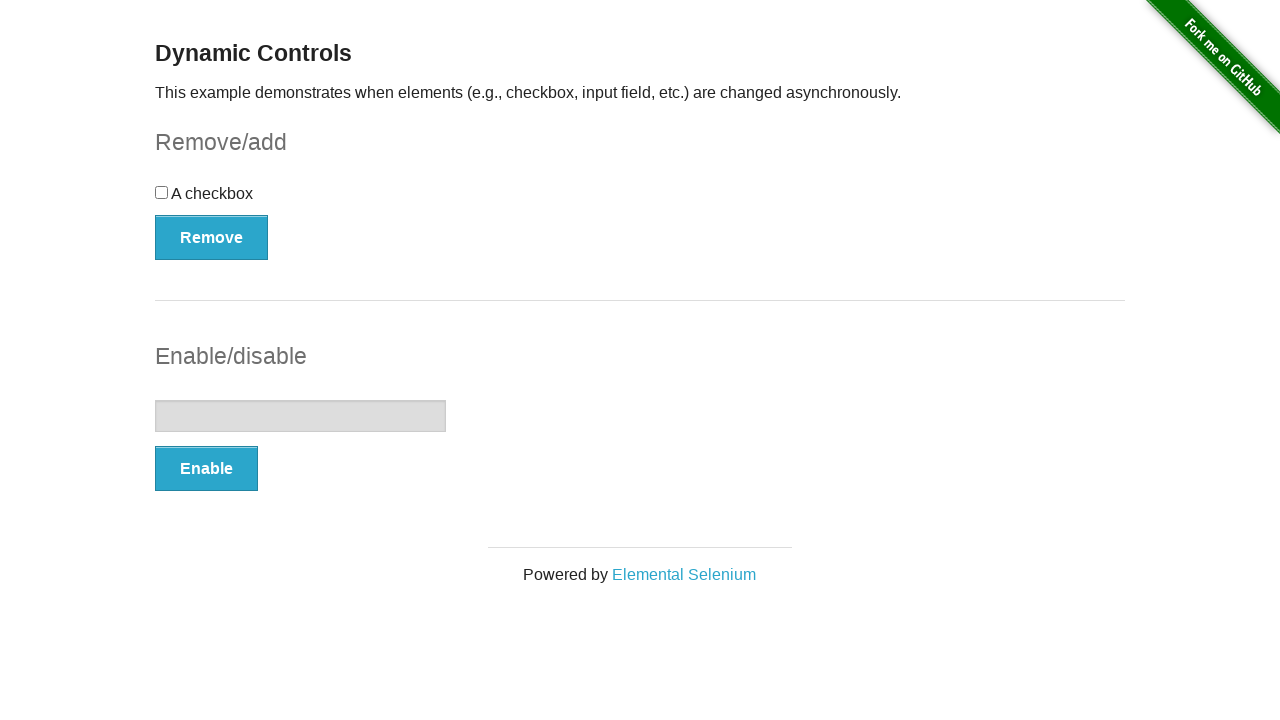

Verified checkbox is initially displayed and visible
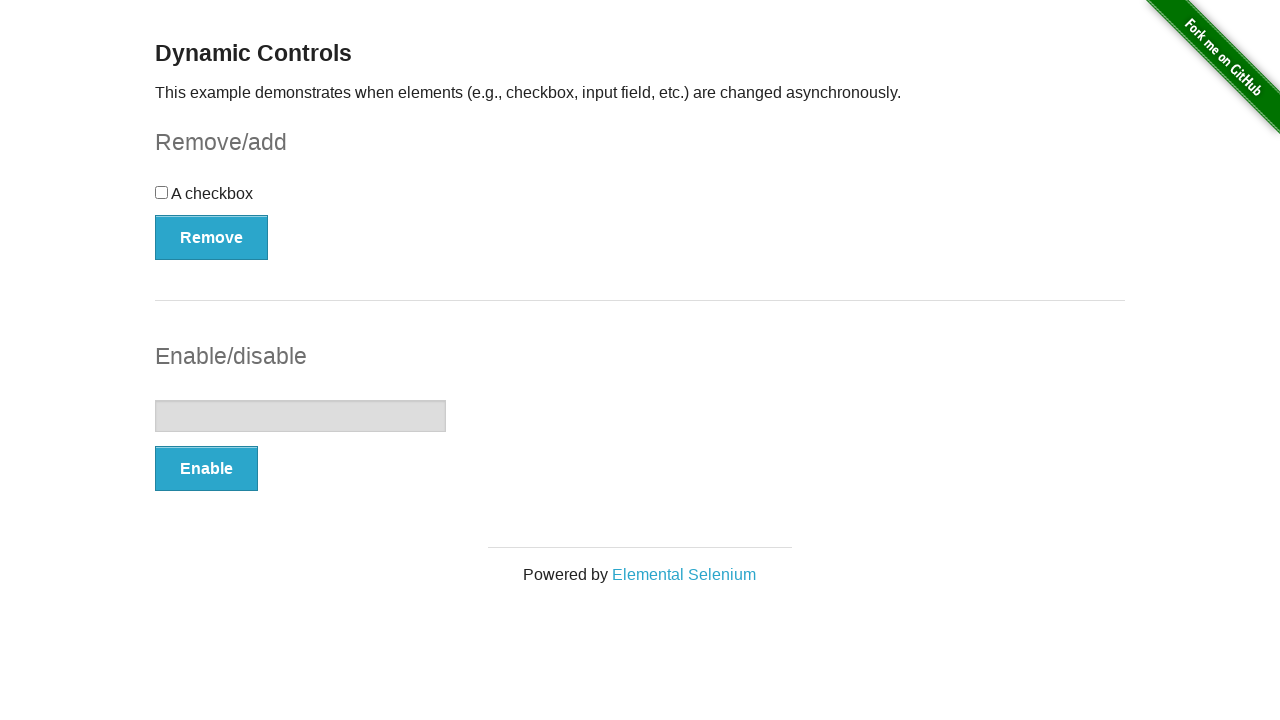

Clicked the Remove button to remove the checkbox at (212, 237) on #checkbox-example button
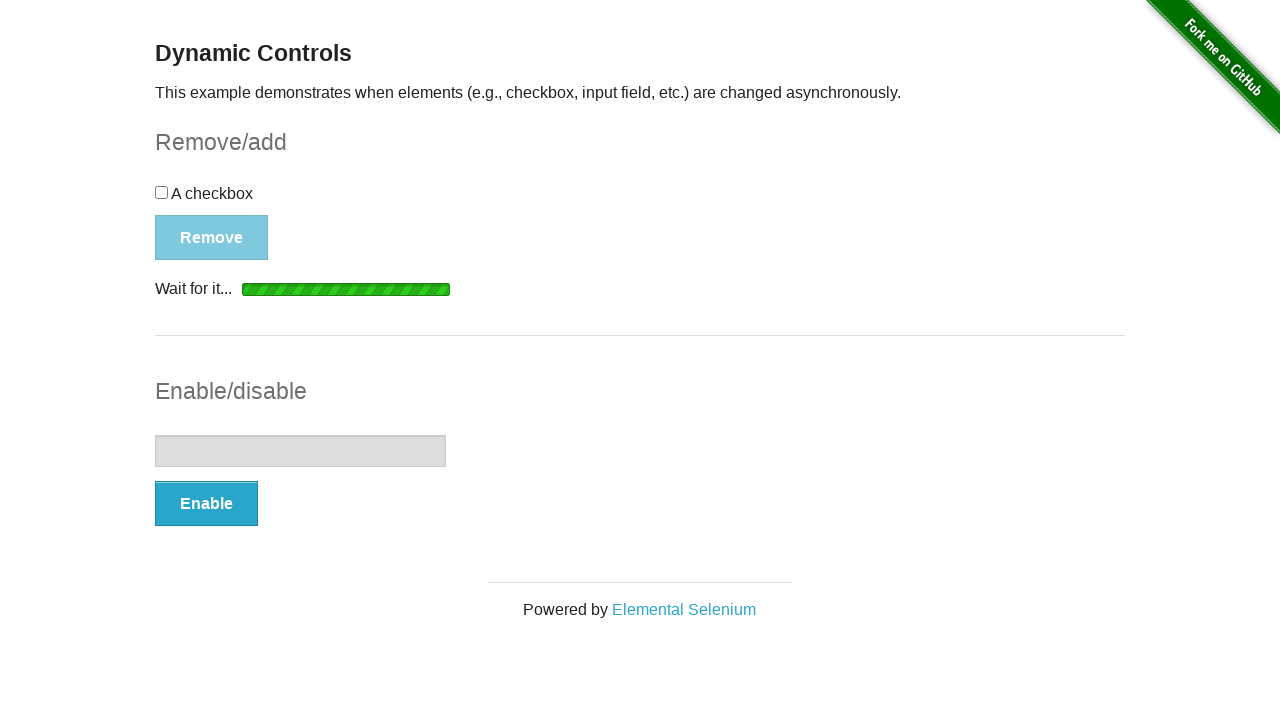

Checkbox successfully removed and hidden
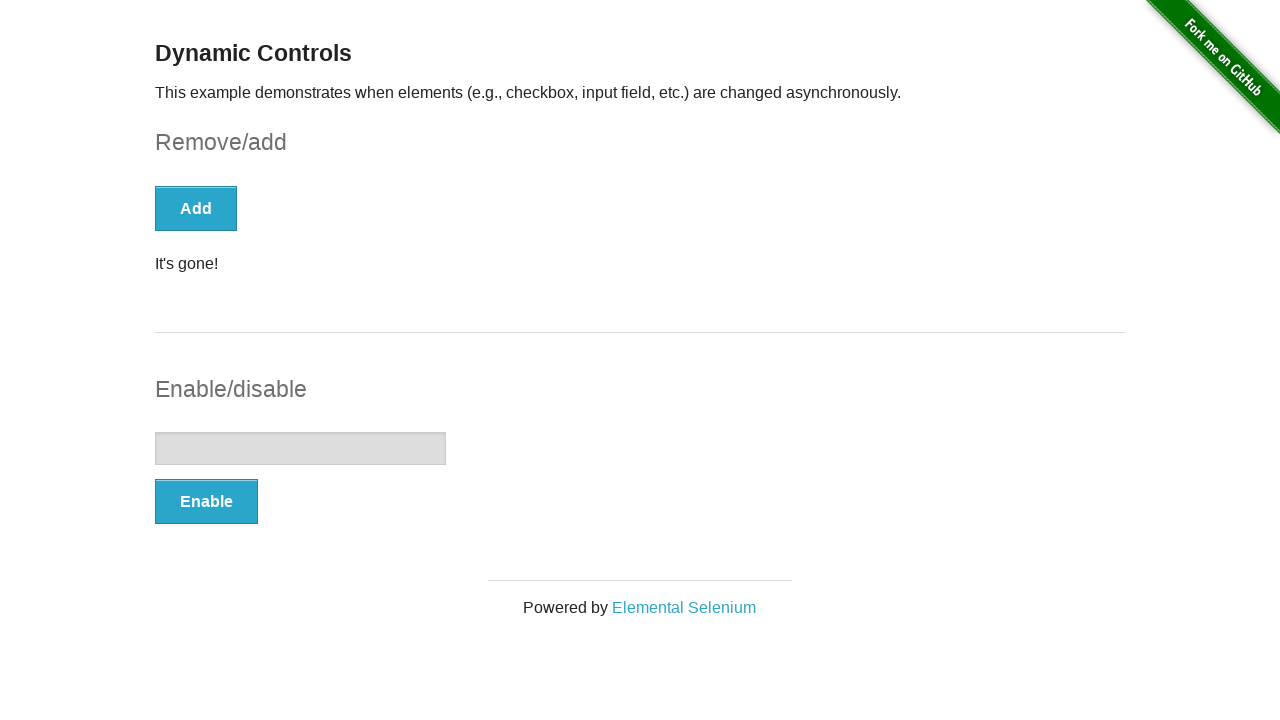

Verified input field is initially disabled
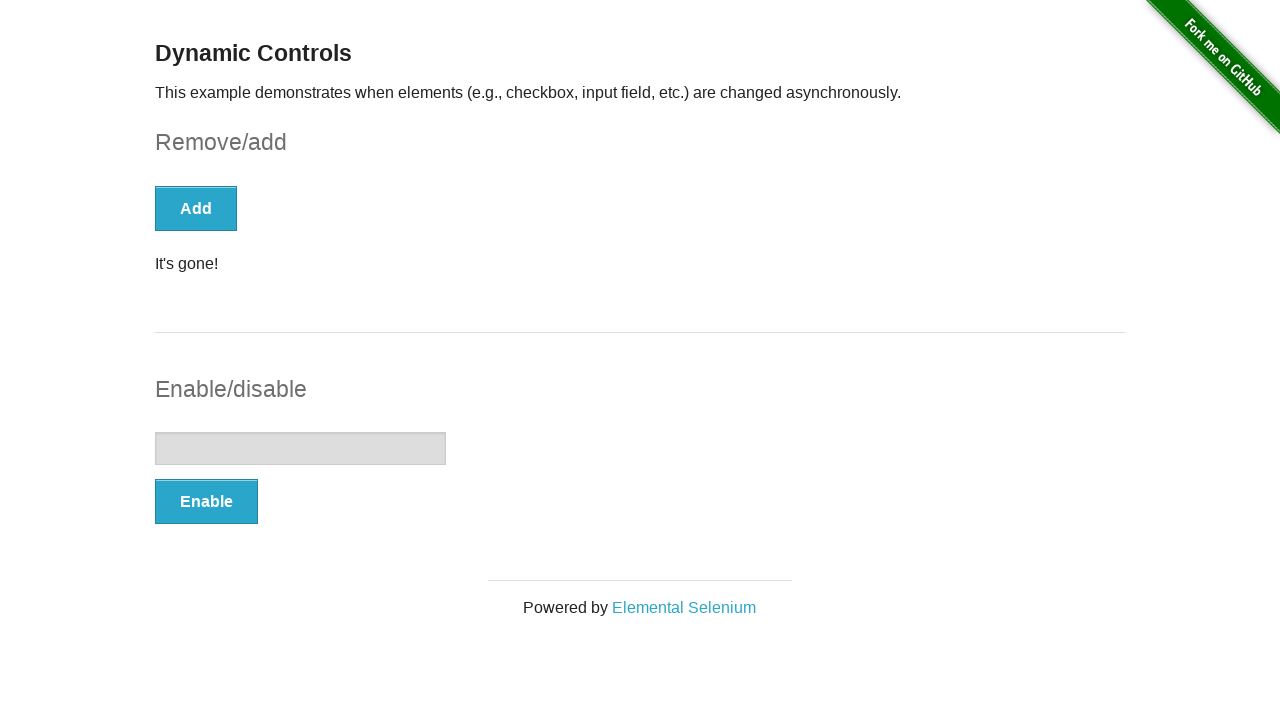

Clicked the Enable button to enable the input field at (206, 501) on #input-example button
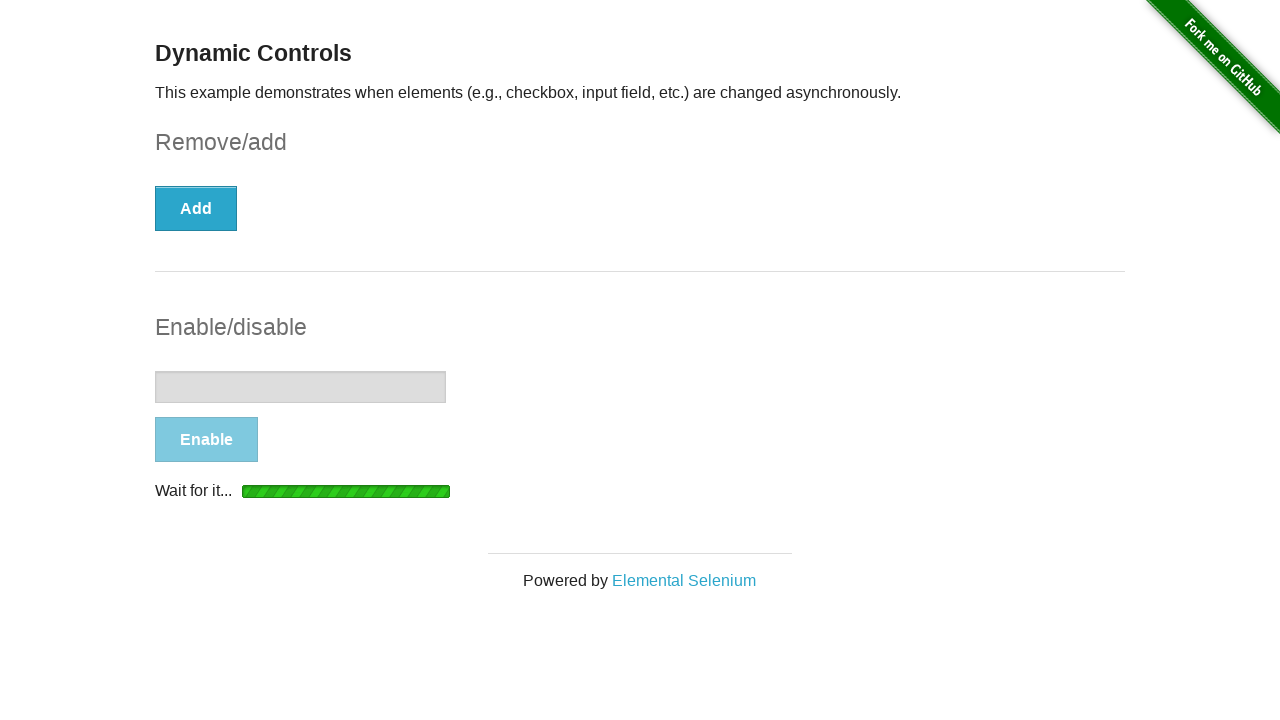

Button text changed to 'Disable', confirming input field is now enabled
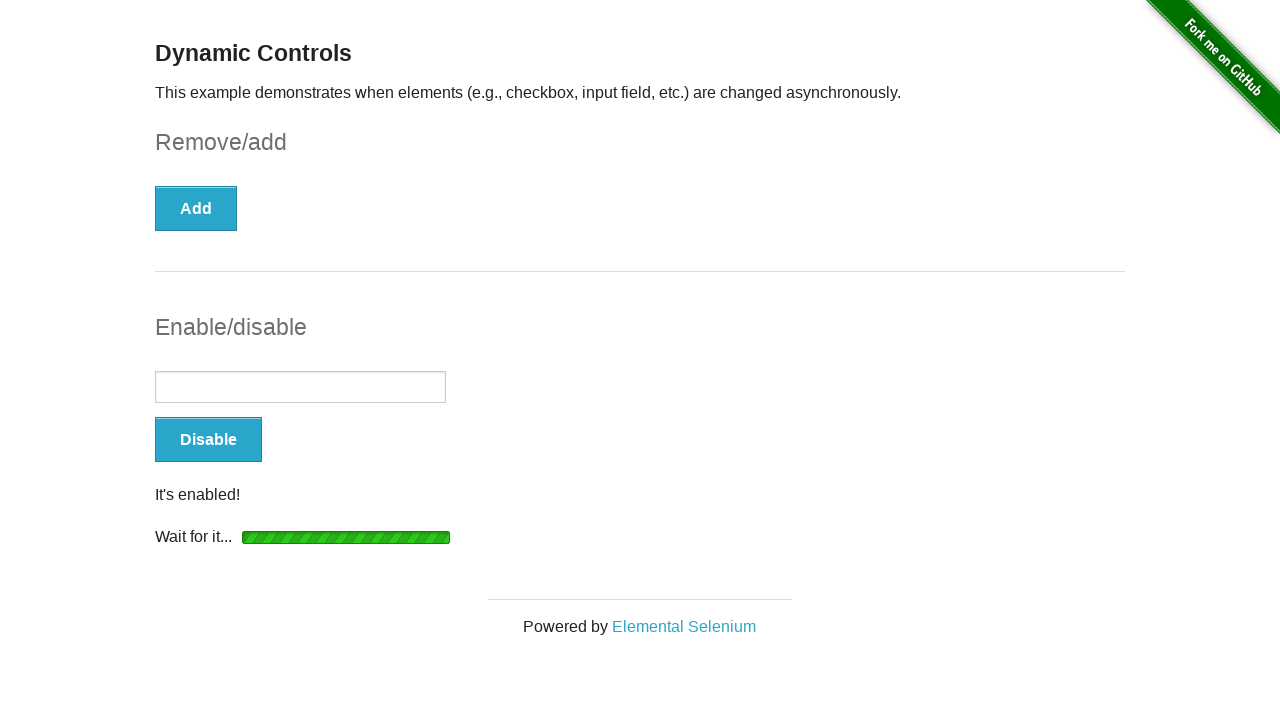

Verified input field is now enabled
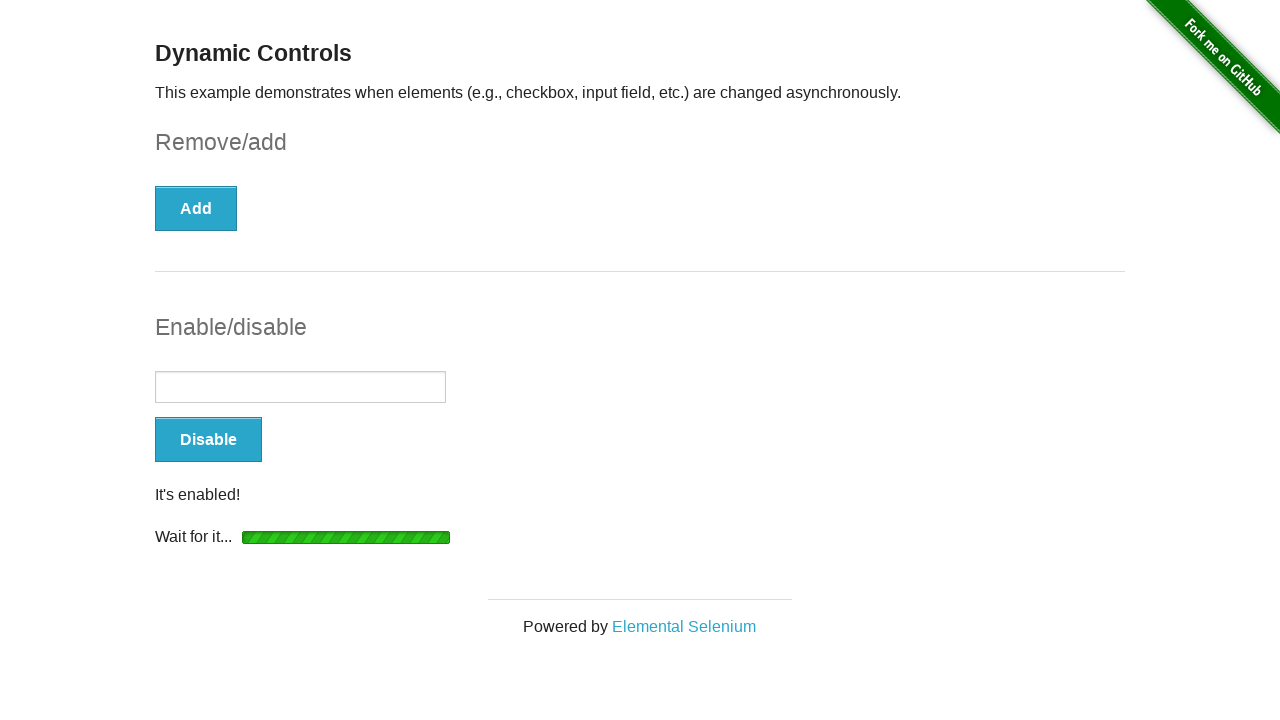

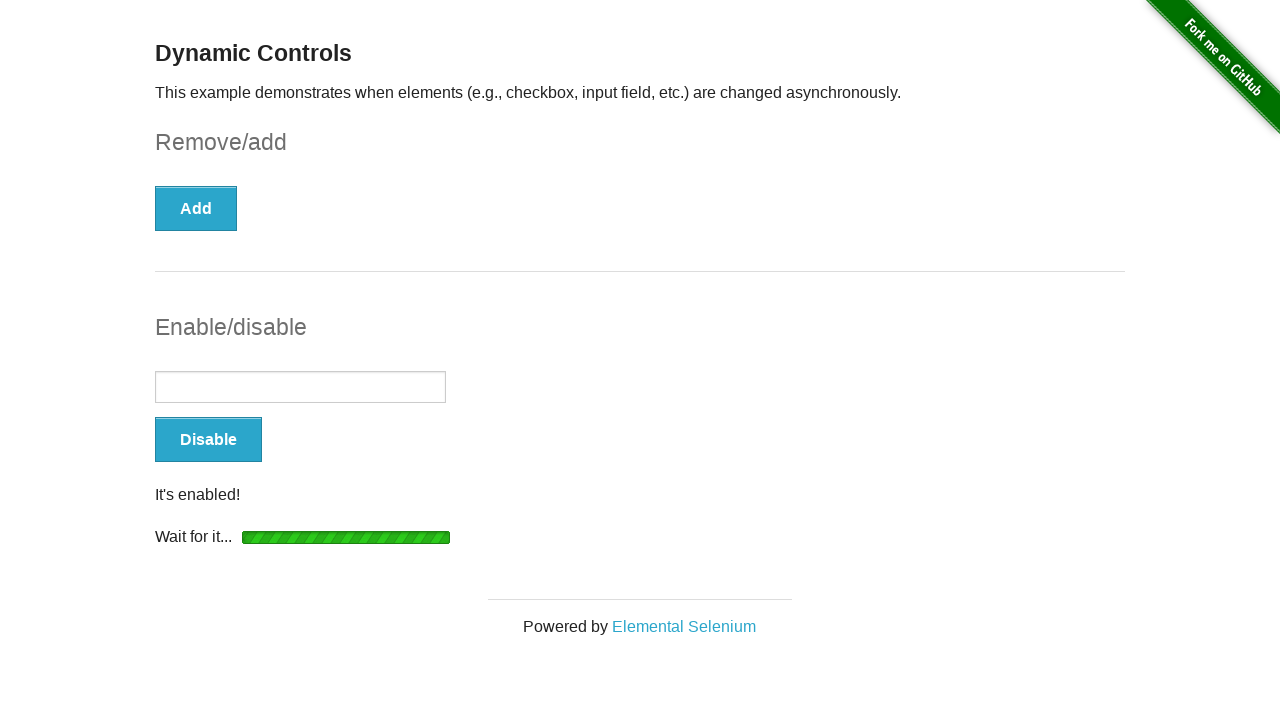